Navigates to the Koel app homepage and verifies the page loads correctly by checking the current URL matches the expected URL.

Starting URL: https://qa.koel.app/

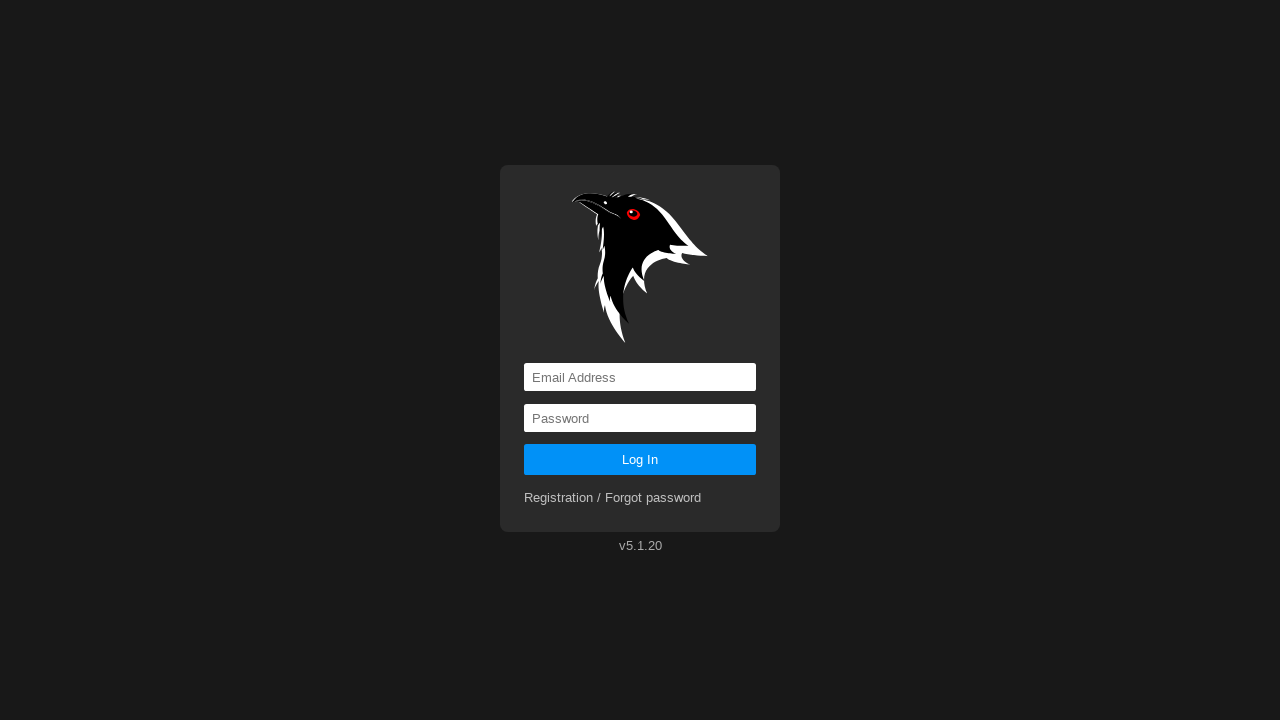

Waited for page to reach domcontentloaded state
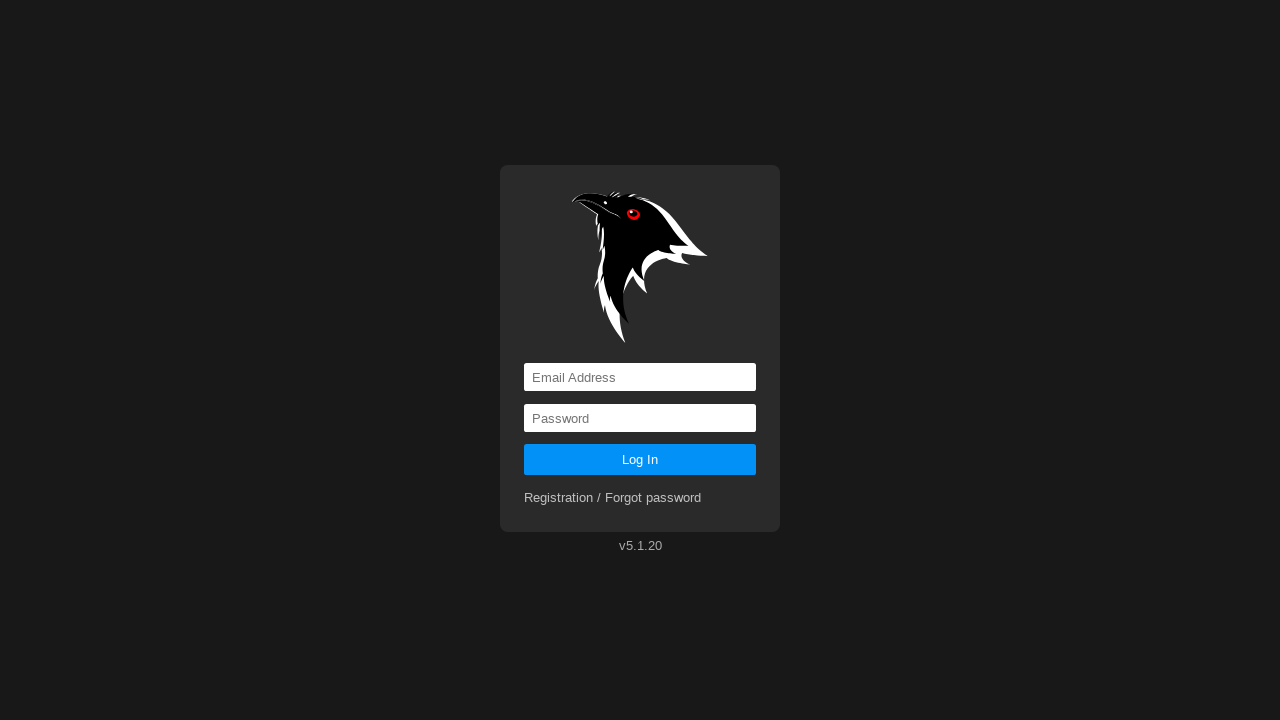

Verified current URL matches expected Koel app homepage URL
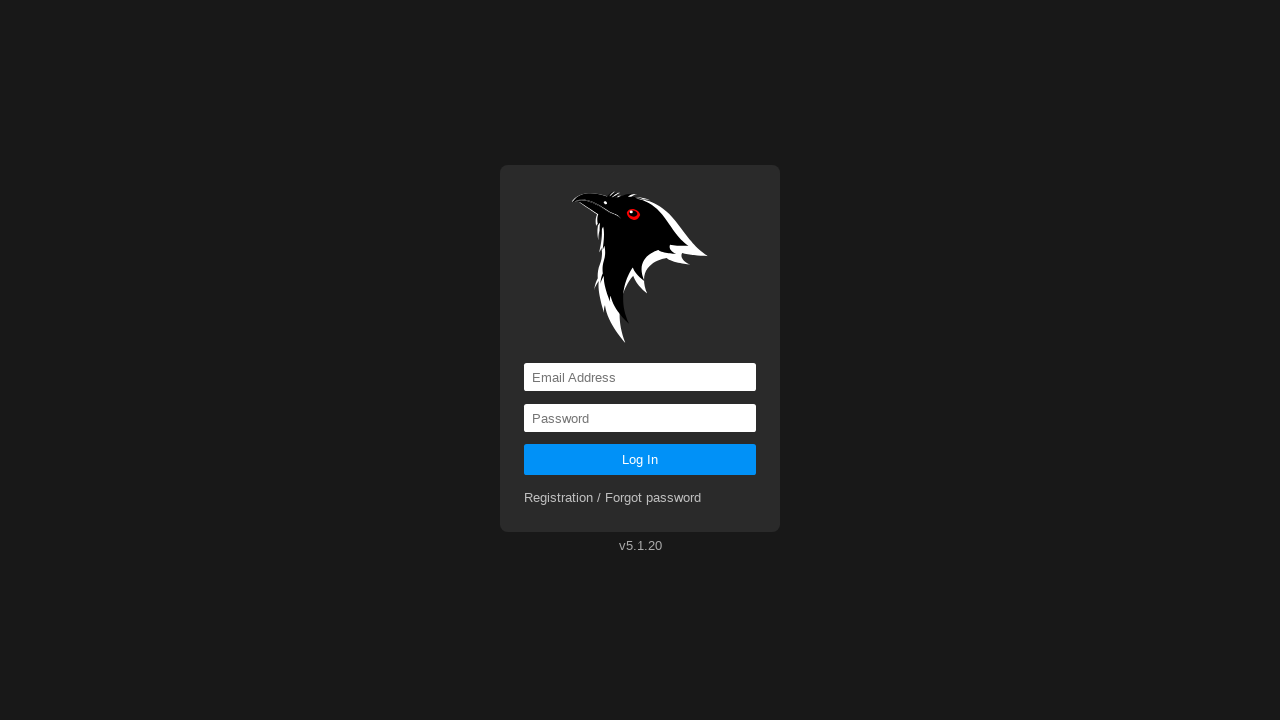

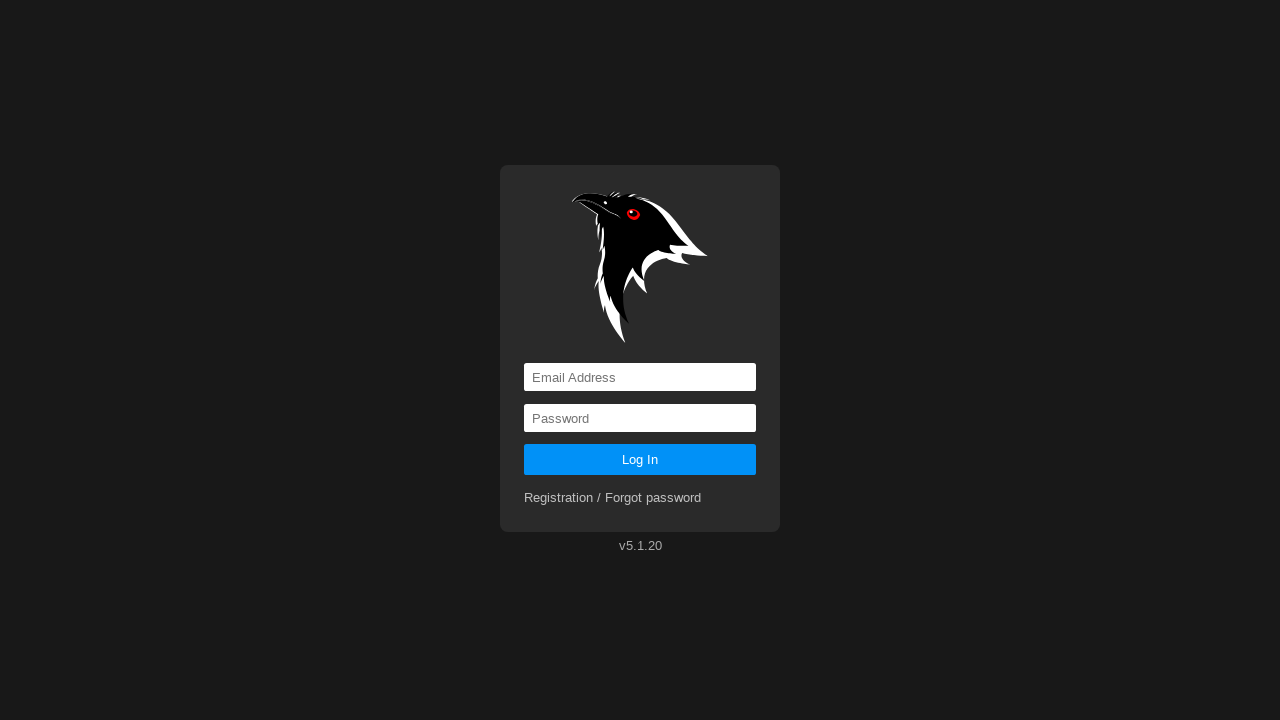